Navigates to a manual testing page and clicks on the "Software Testing Principles" link

Starting URL: https://automationbysqatools.blogspot.com/p/manual-testing.html

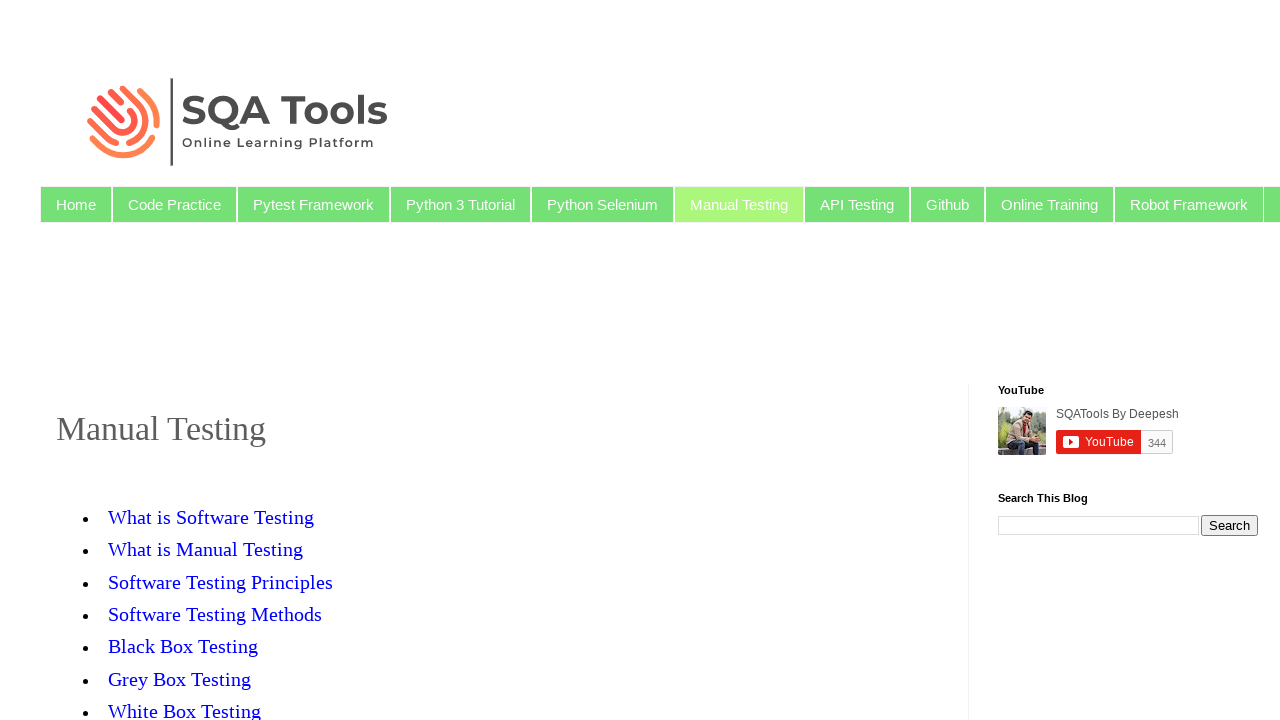

Navigated to manual testing page
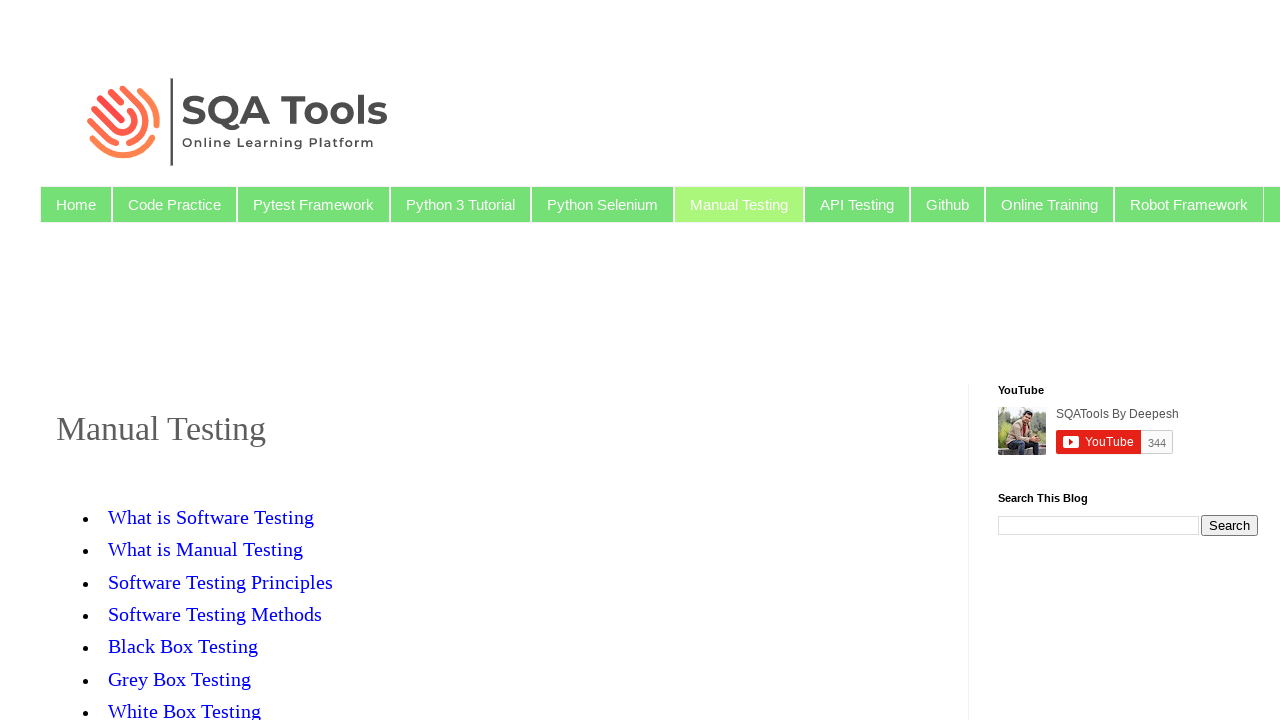

Clicked on the Software Testing Principles link at (220, 582) on text='Software Testing Principles'
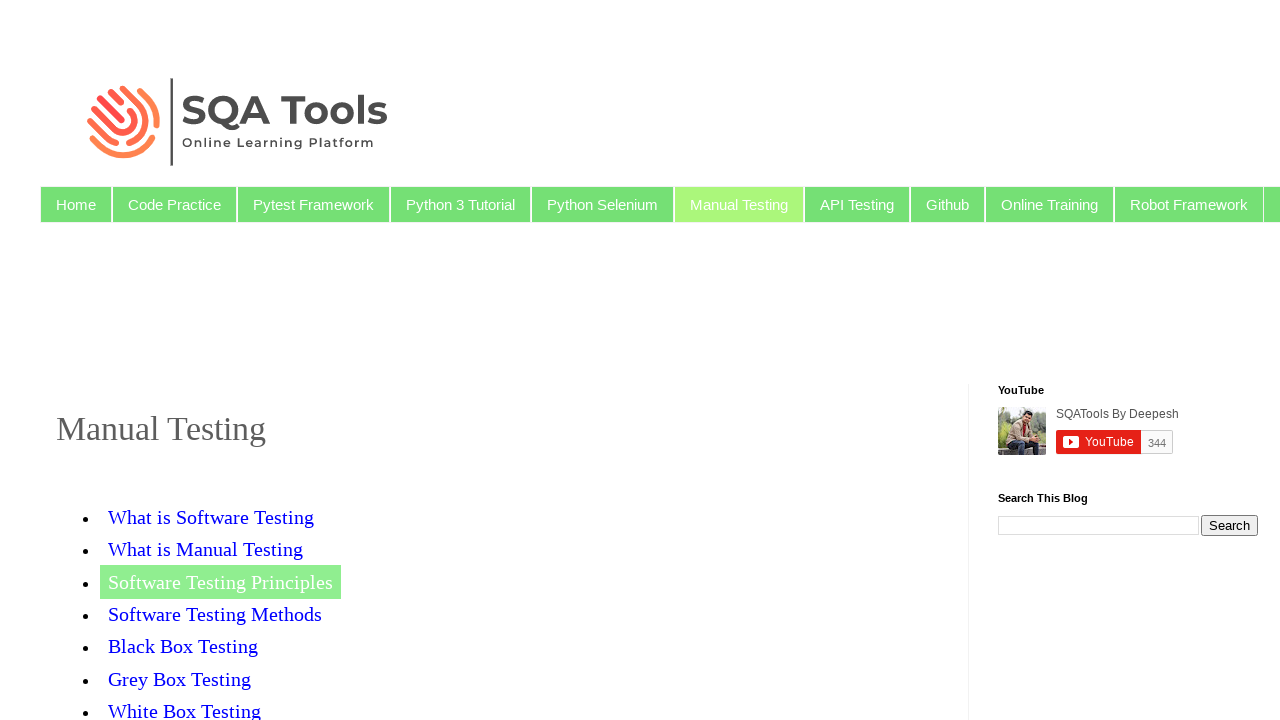

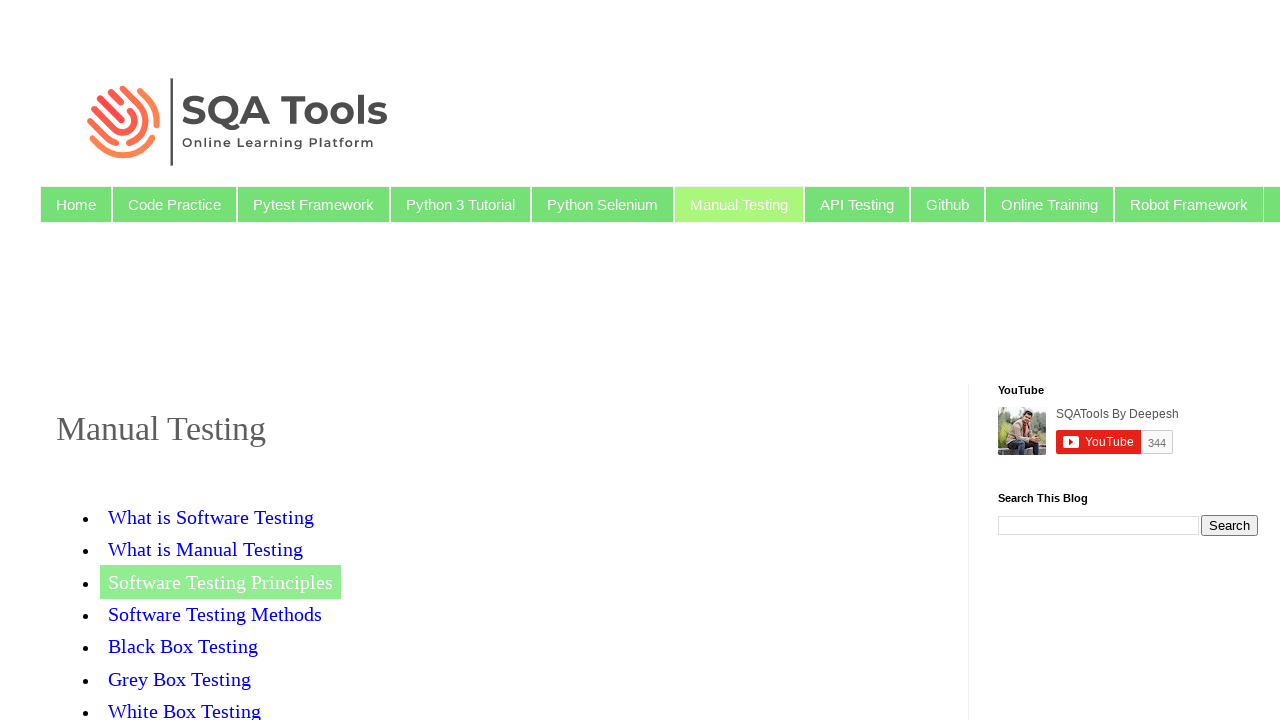